Navigates to text box page and verifies that the Email input field with placeholder "name@example.com" is visible.

Starting URL: https://demoqa.com/elements

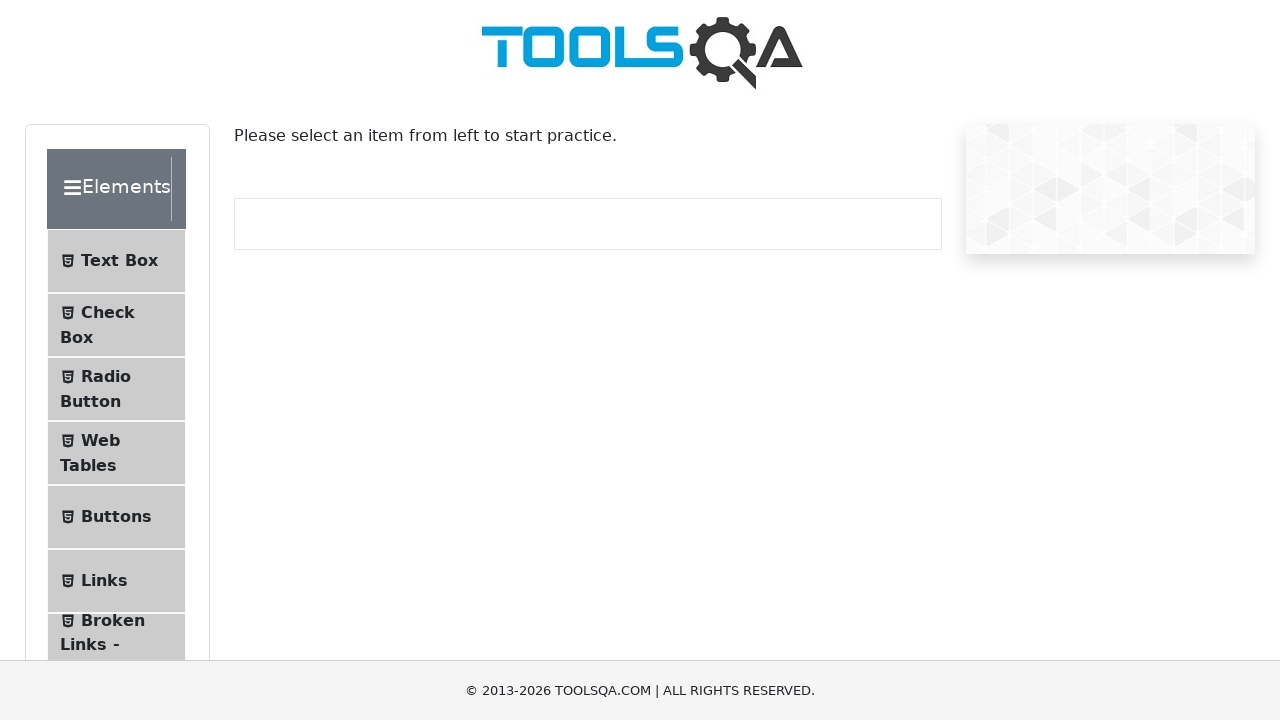

Clicked on Text Box menu item at (119, 261) on internal:text="Text Box"i
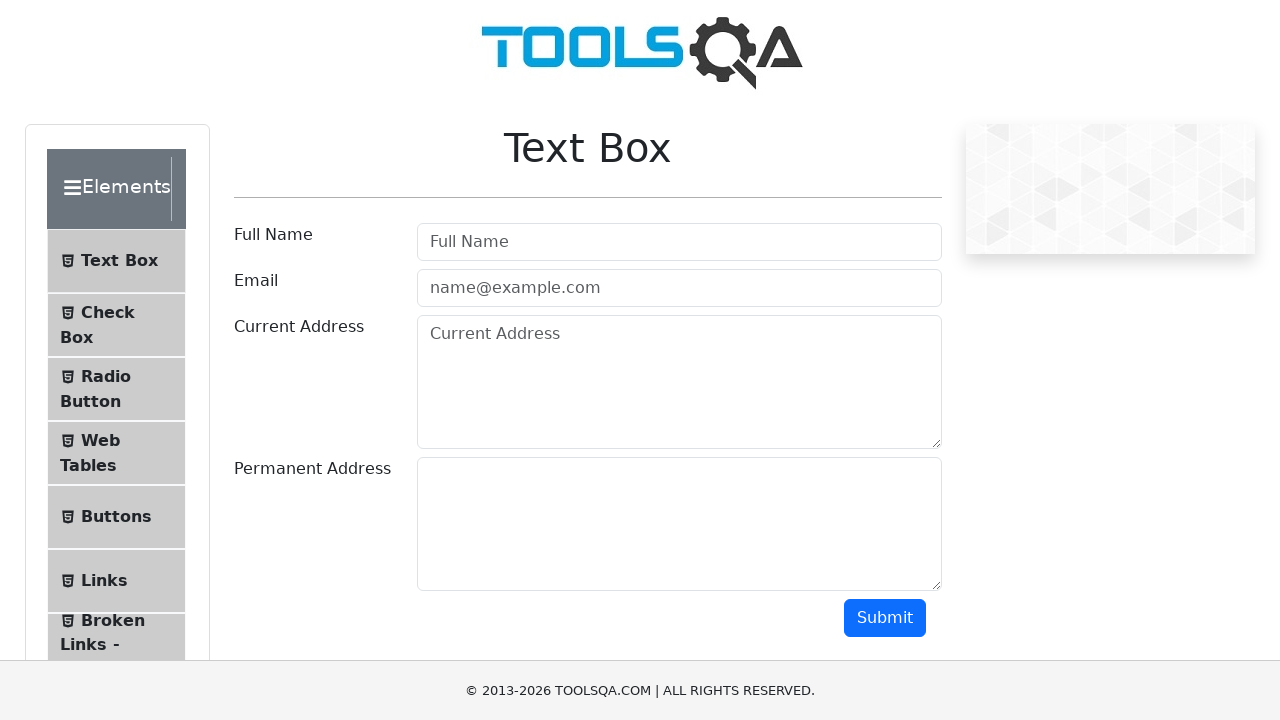

Navigated to text-box page at https://demoqa.com/text-box
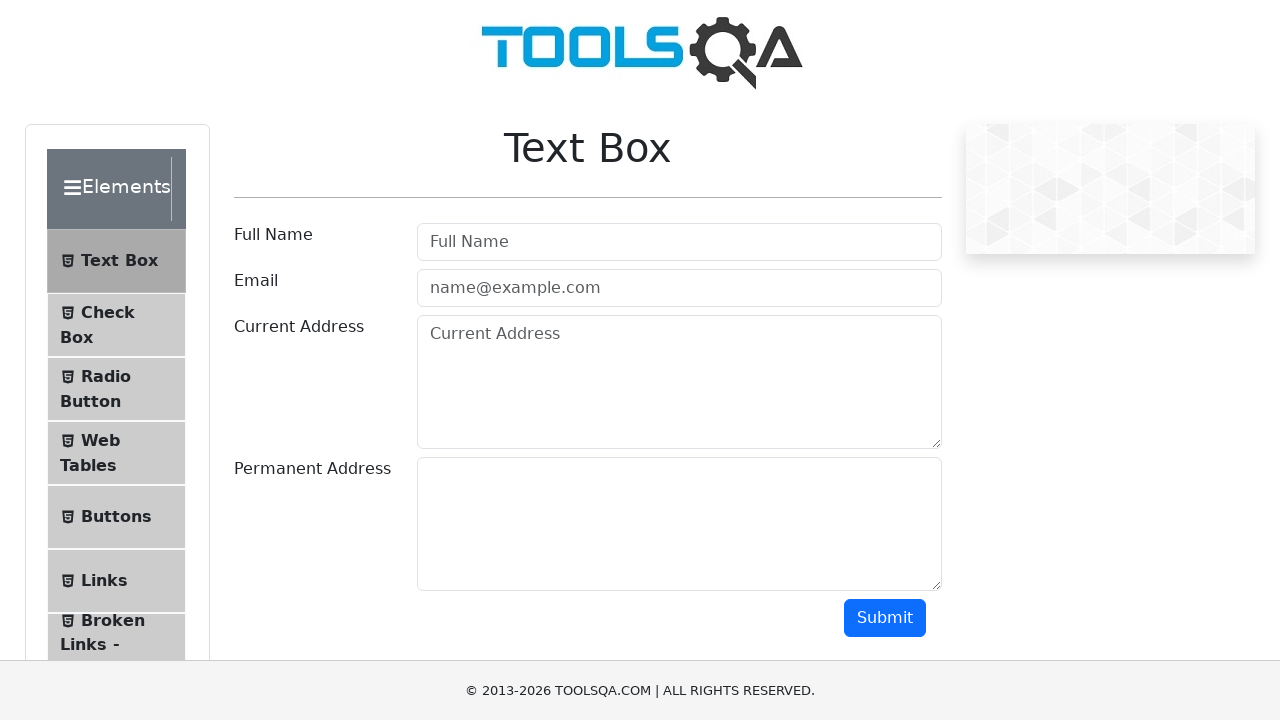

Verified Email input field with placeholder 'name@example.com' is visible
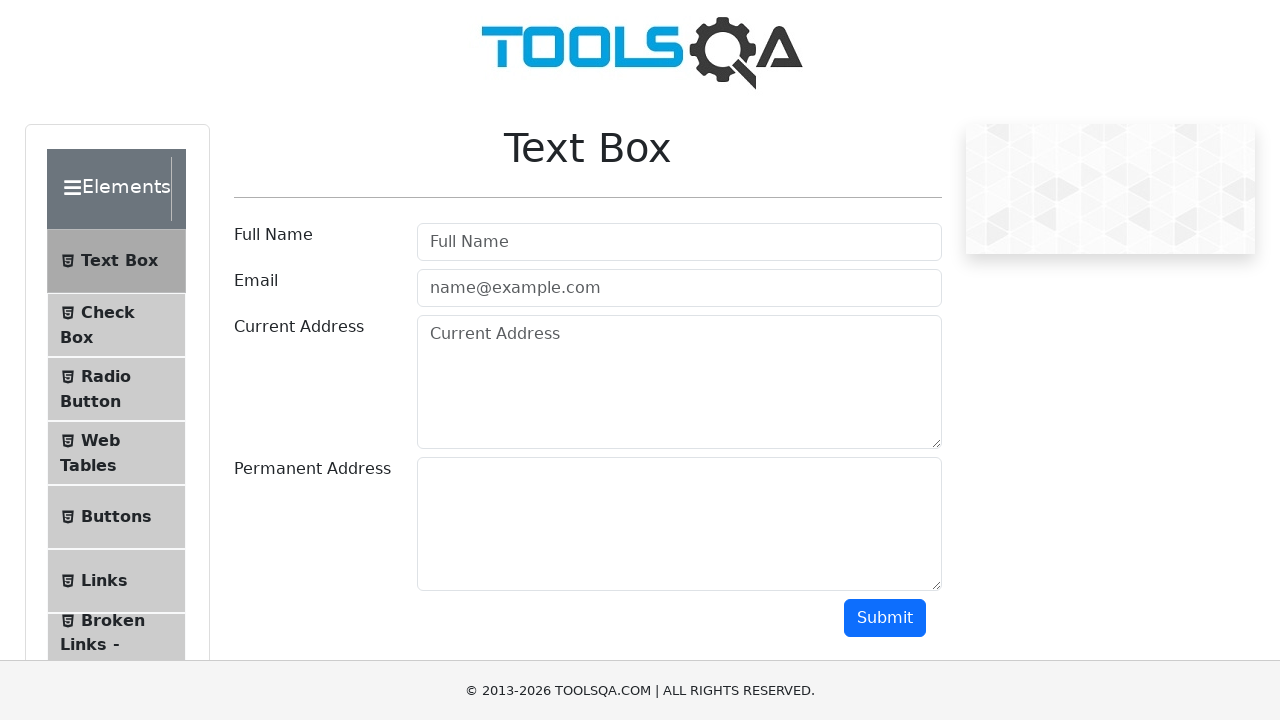

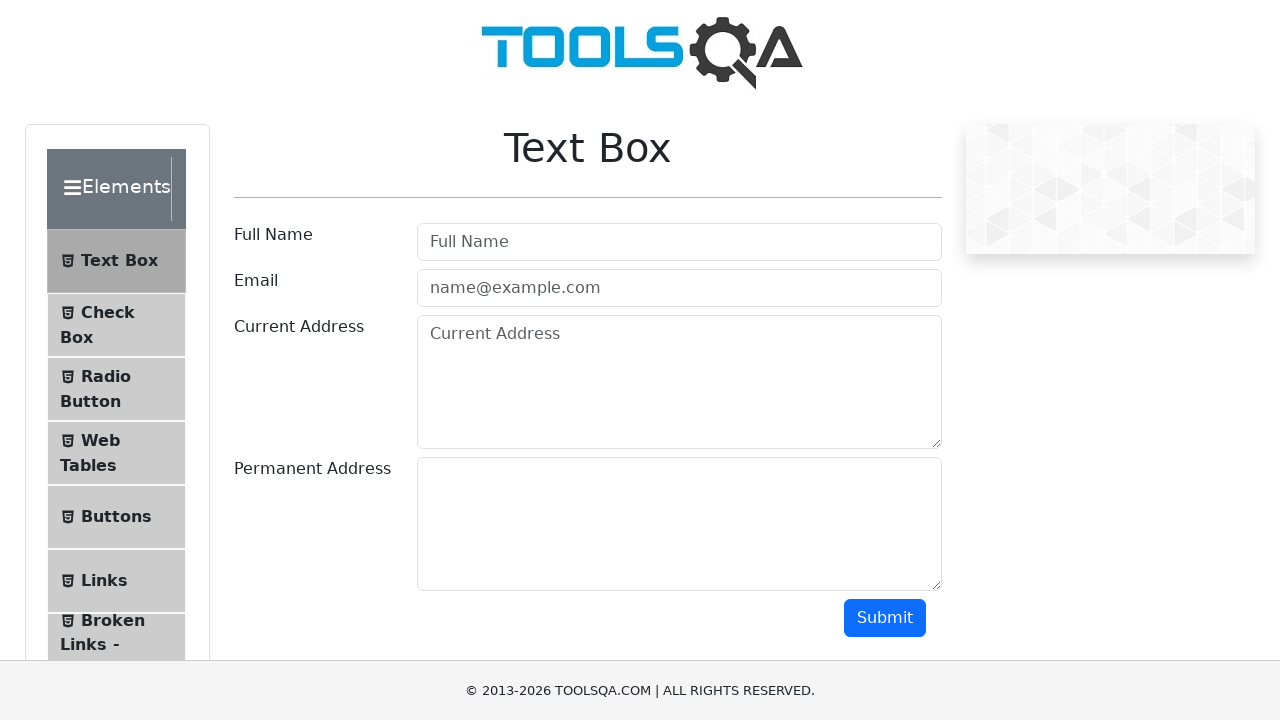